Tests drag and drop functionality on jQuery UI demo page by dragging an element from source to destination and verifying the drop was successful

Starting URL: http://jqueryui.com/droppable/

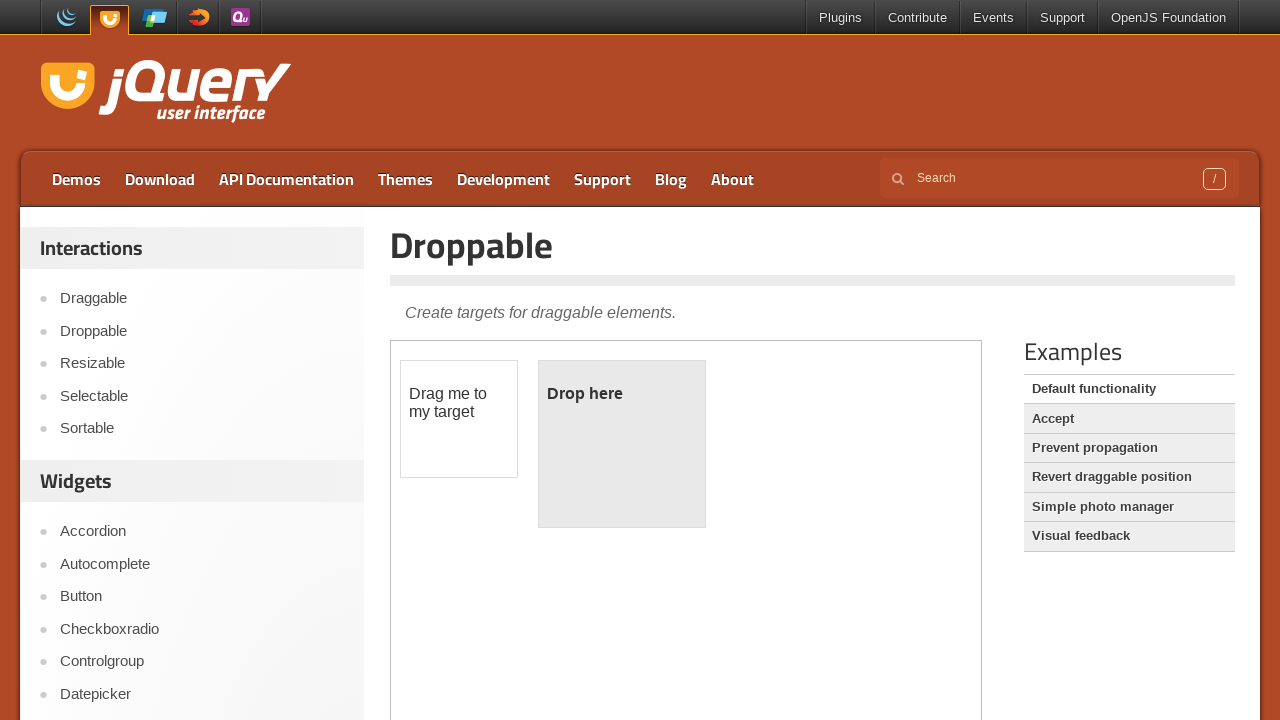

Located iframe containing drag and drop demo
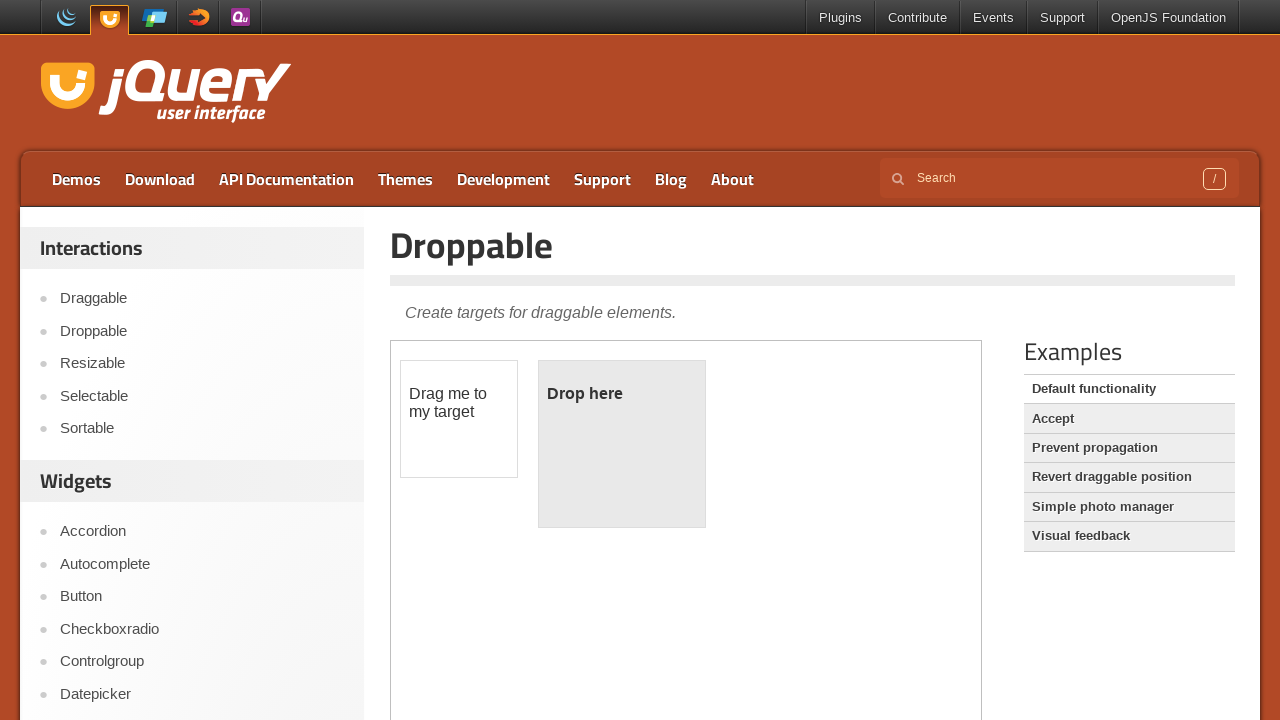

Located draggable source element
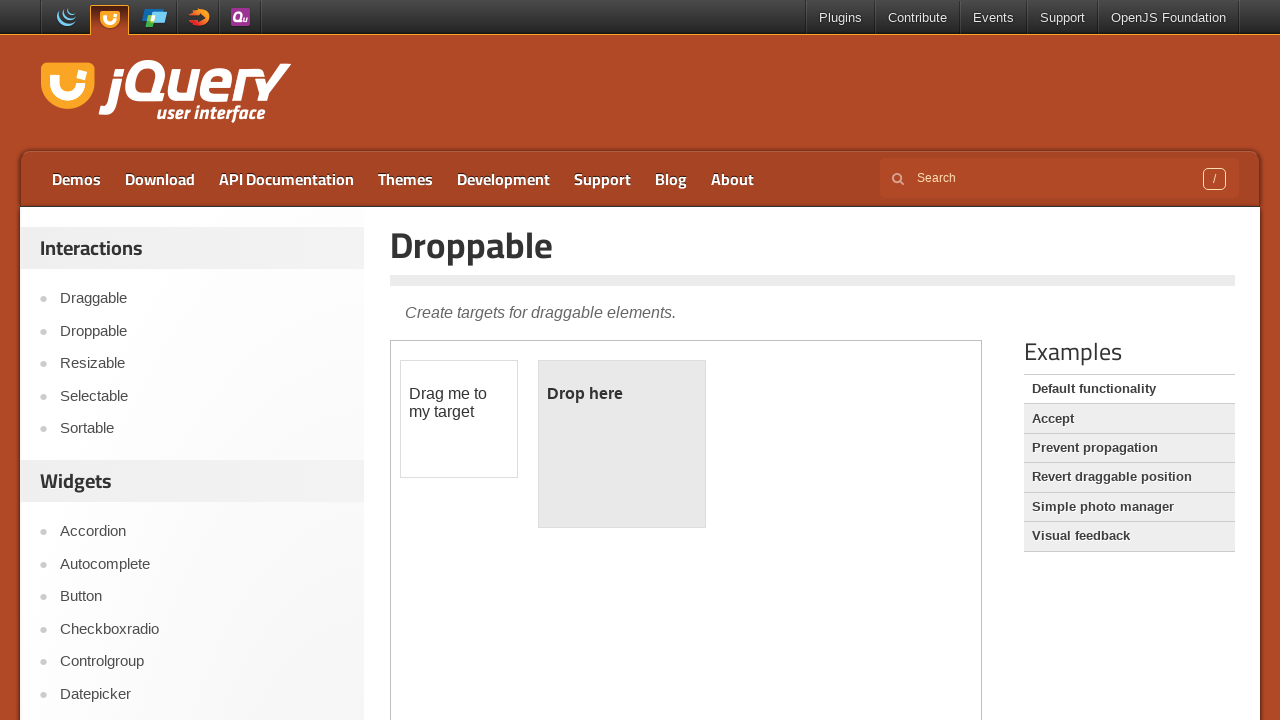

Located droppable destination element
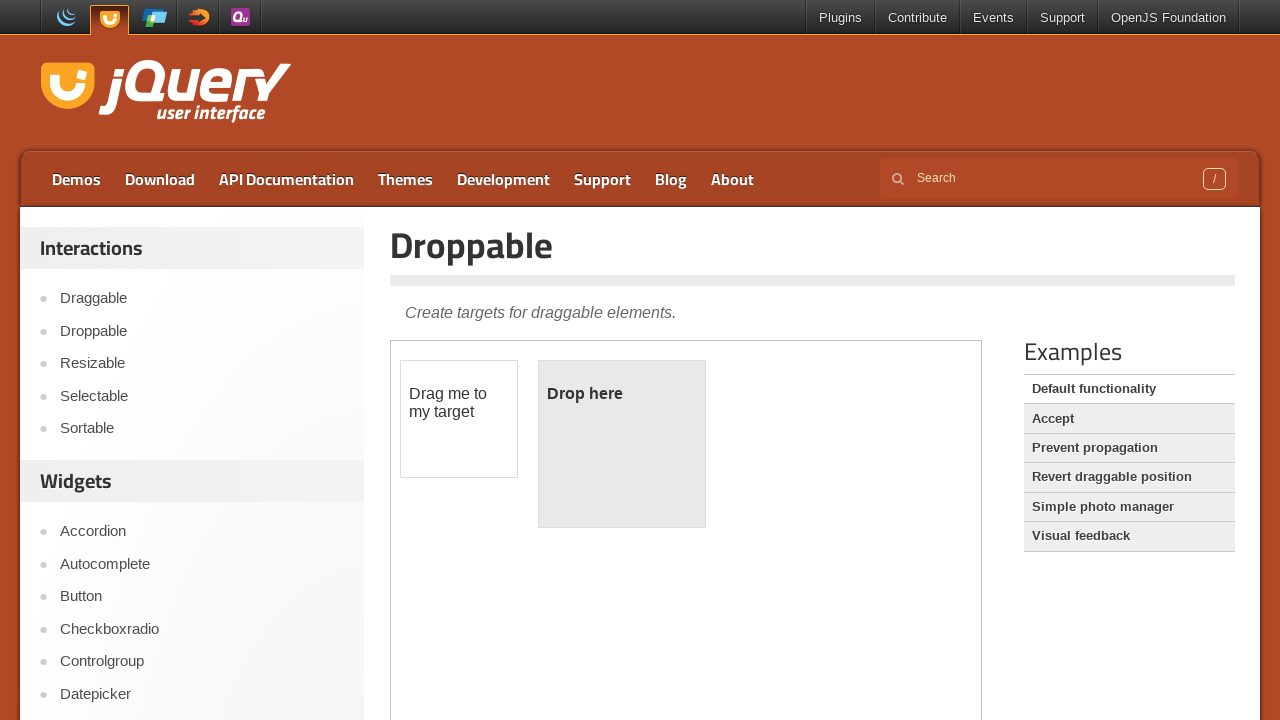

Dragged source element to destination element at (622, 444)
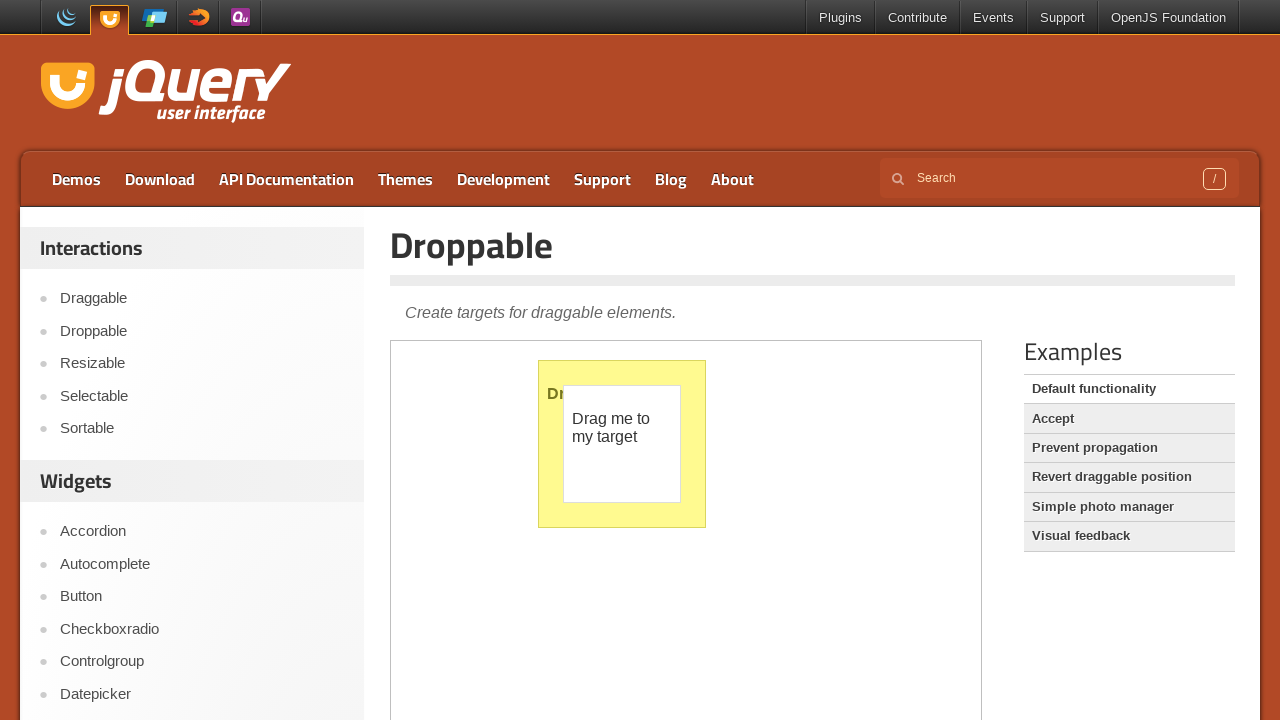

Retrieved text content from droppable element
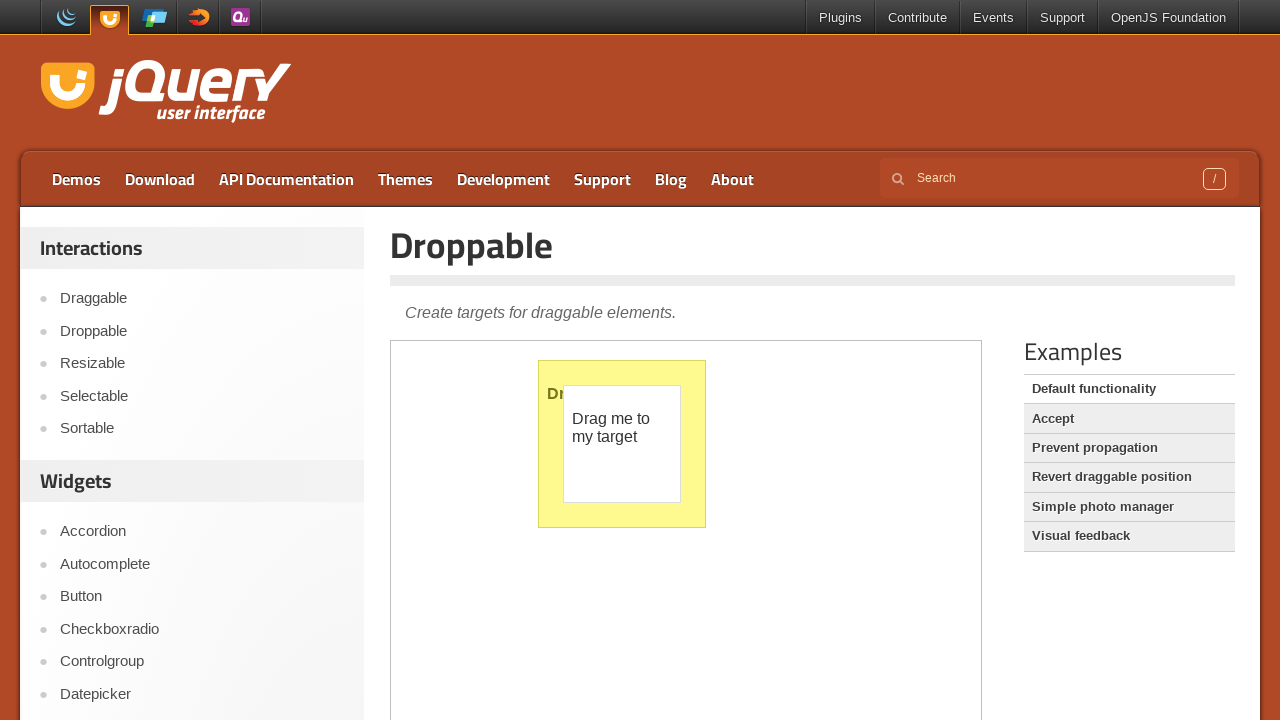

Verified that droppable element contains 'Dropped!' text
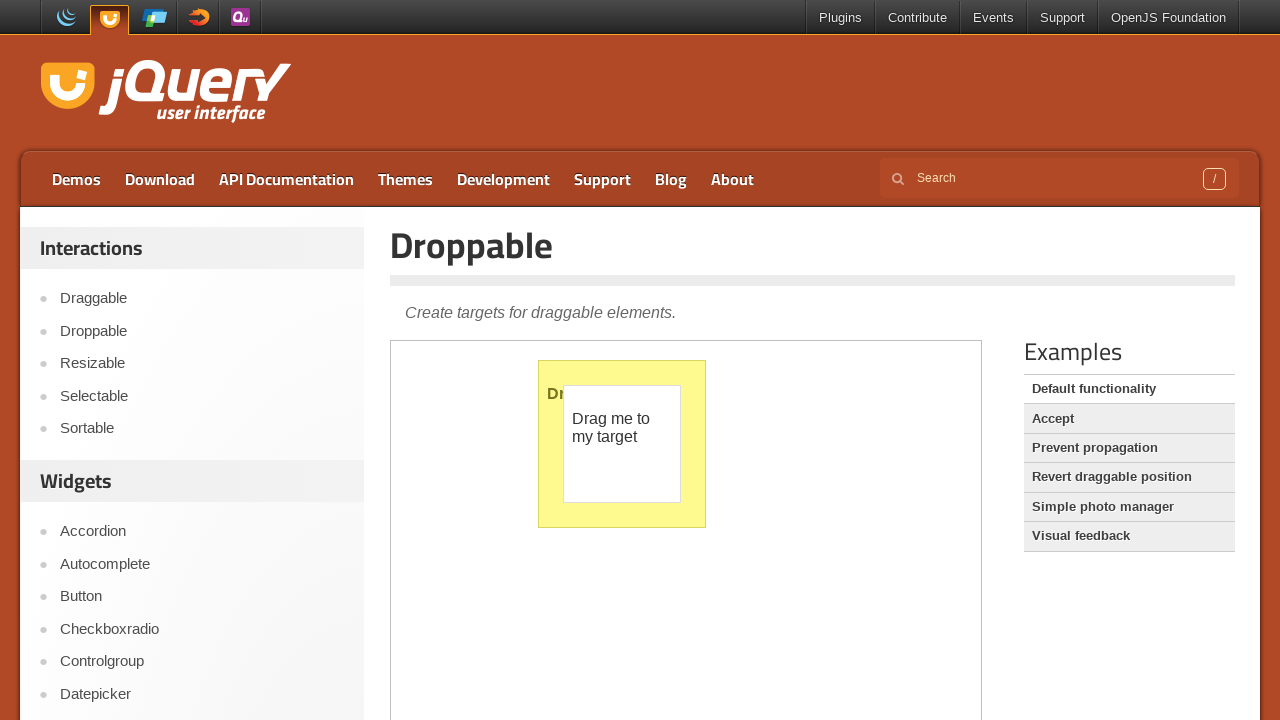

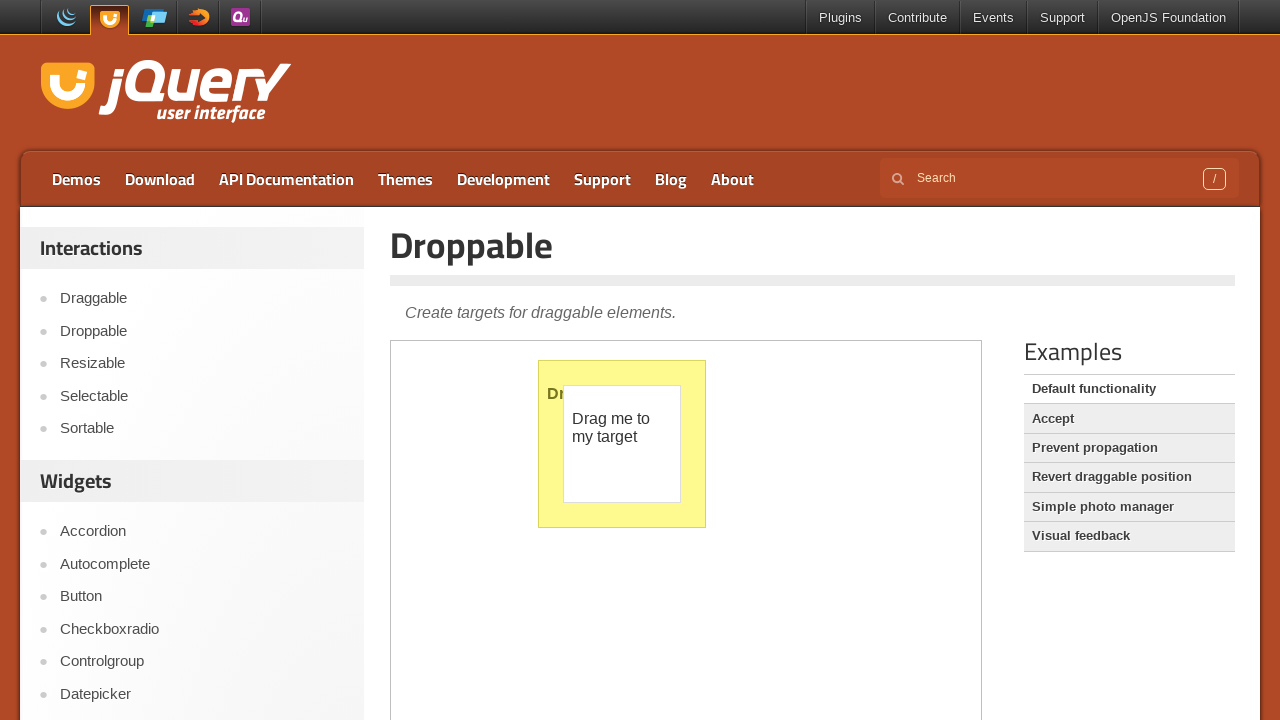